Tests the contact us dialog by filling in the contact form fields and submitting

Starting URL: https://crio-qkart-frontend-qa.vercel.app/

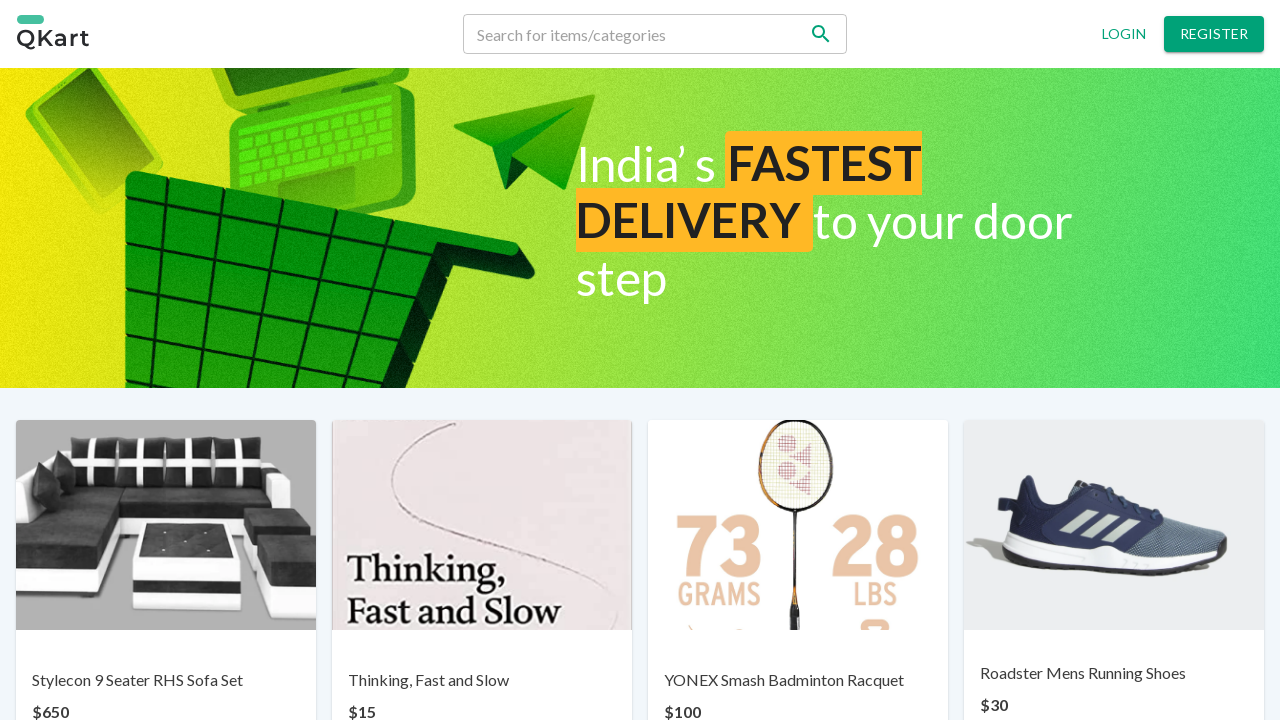

Clicked on Contact us link at (670, 667) on text='Contact us'
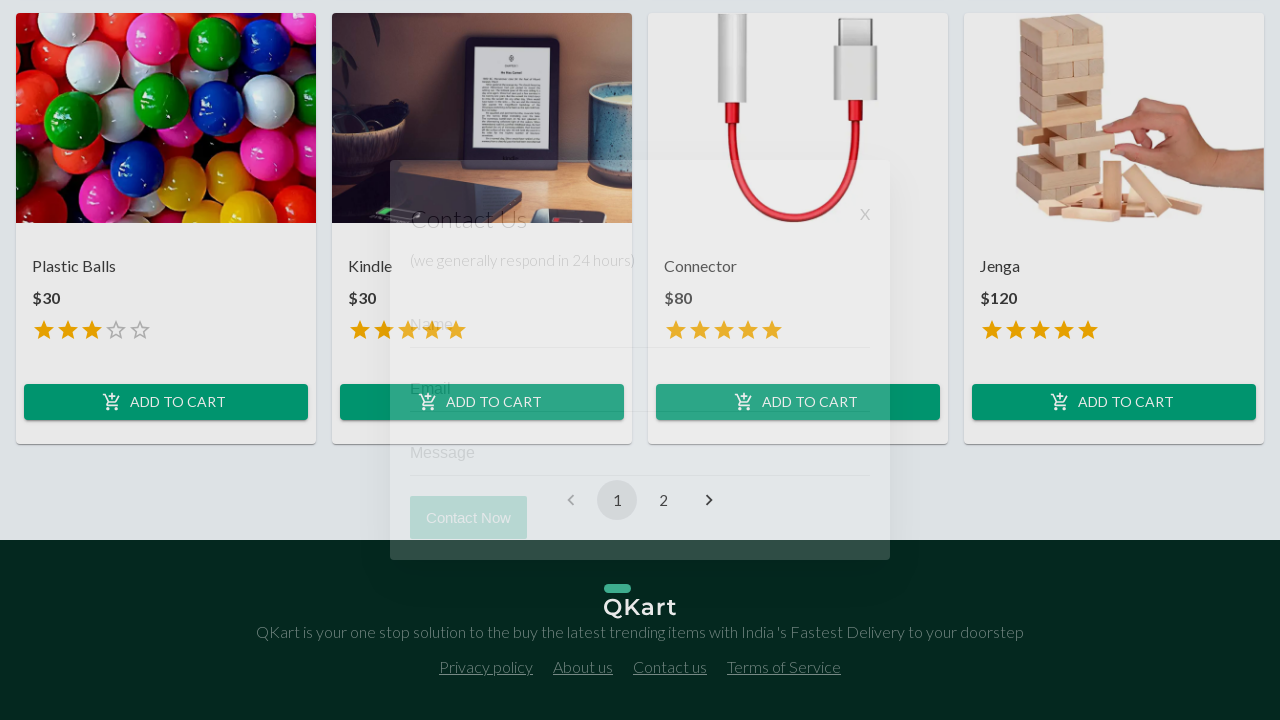

Filled Name field with 'John Doe' on input[placeholder='Name']
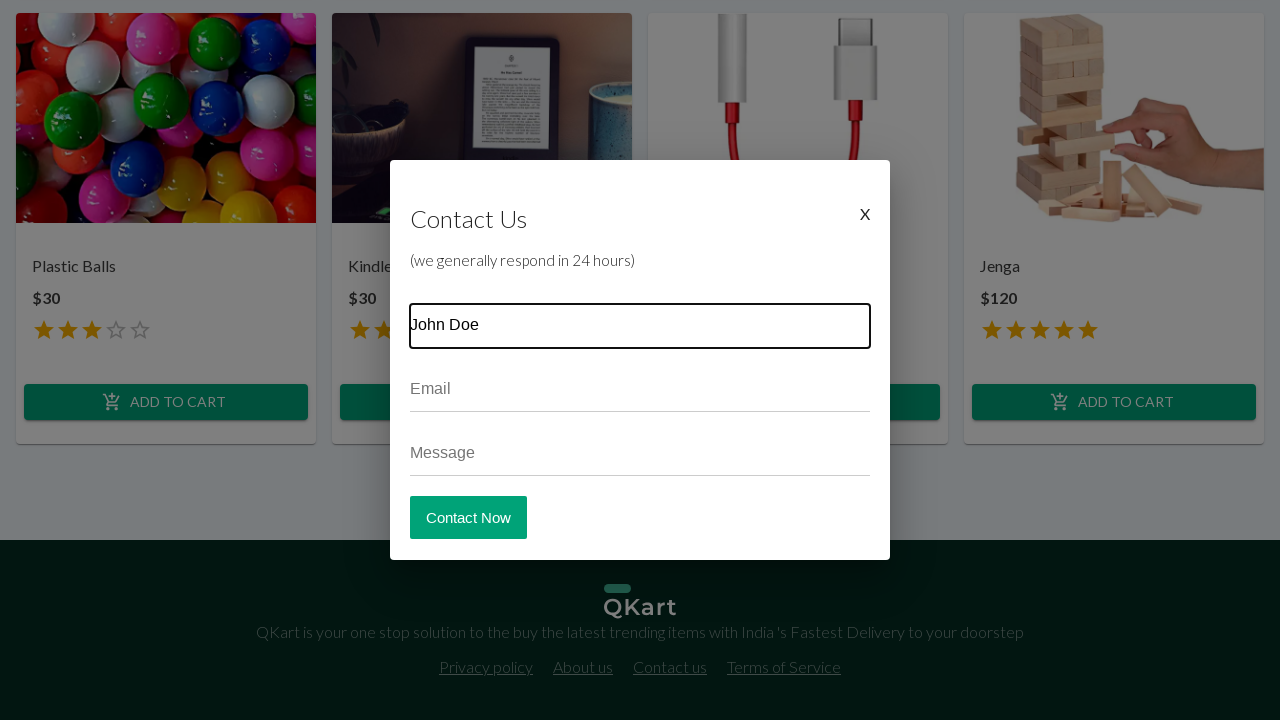

Filled Email field with 'john.doe@example.com' on input[placeholder='Email']
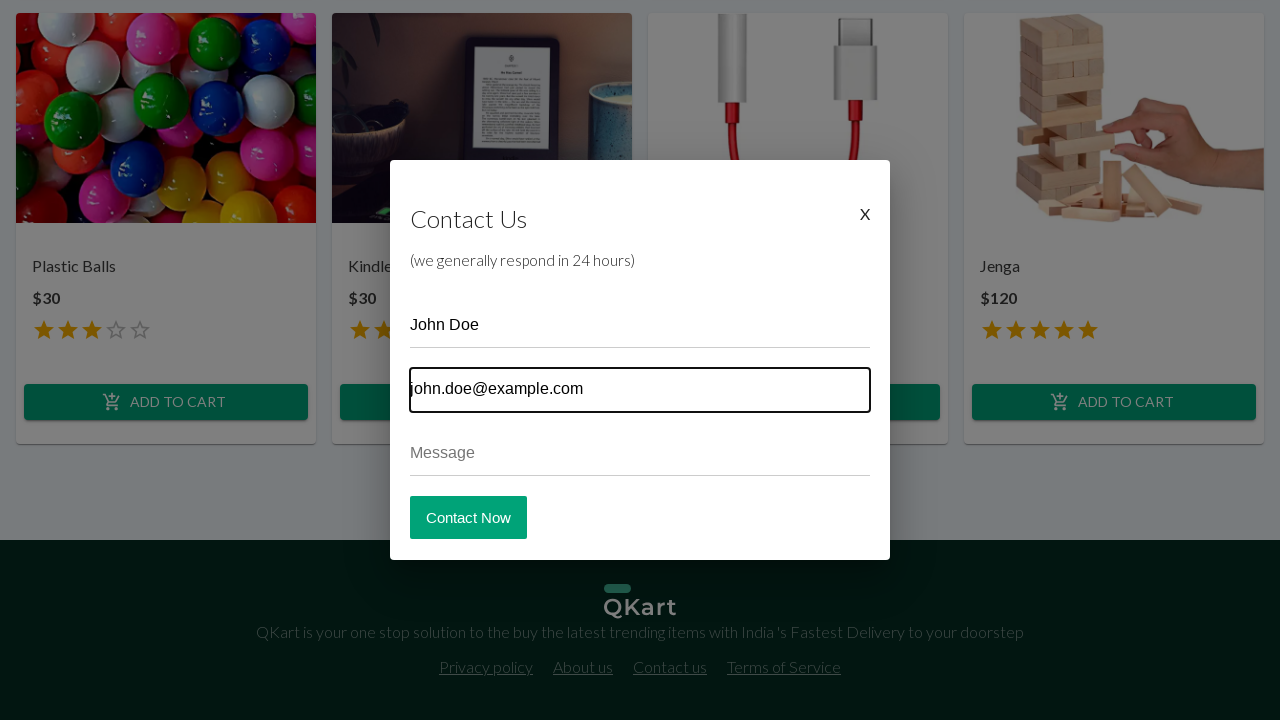

Filled Message field with test message on input[placeholder='Message']
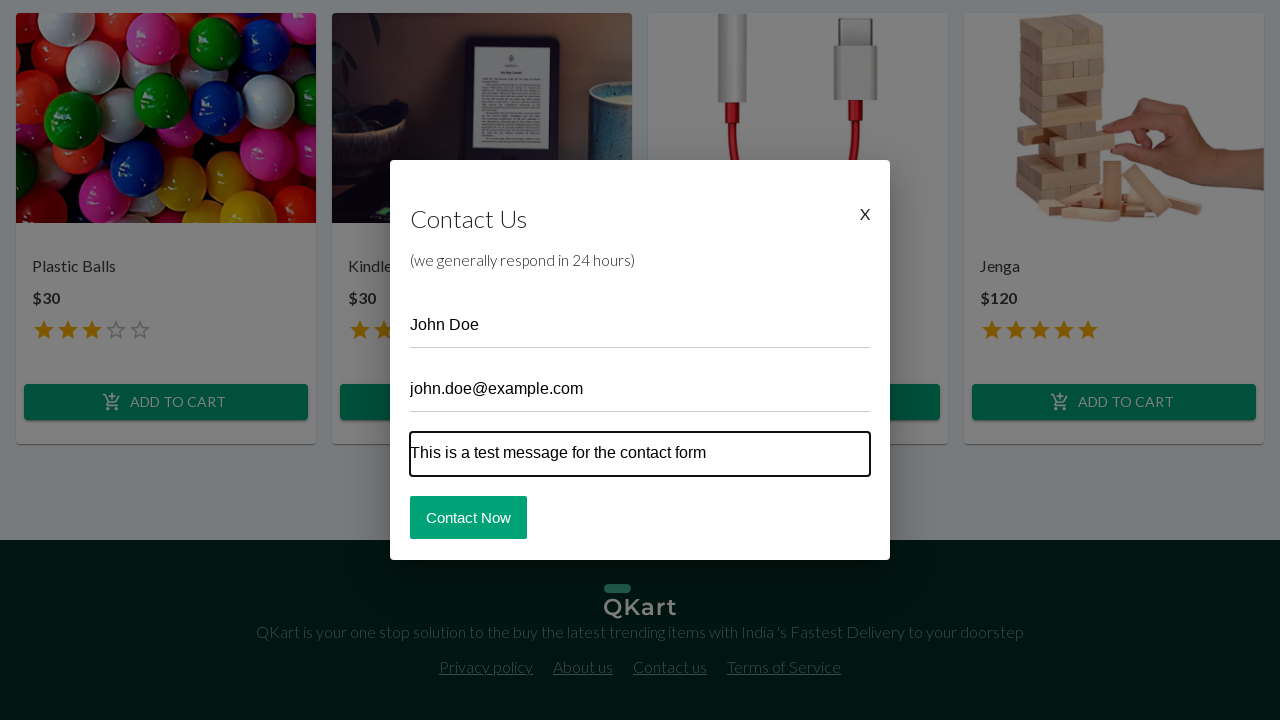

Clicked Contact Now button to submit the form at (468, 517) on form button:has-text('Contact Now')
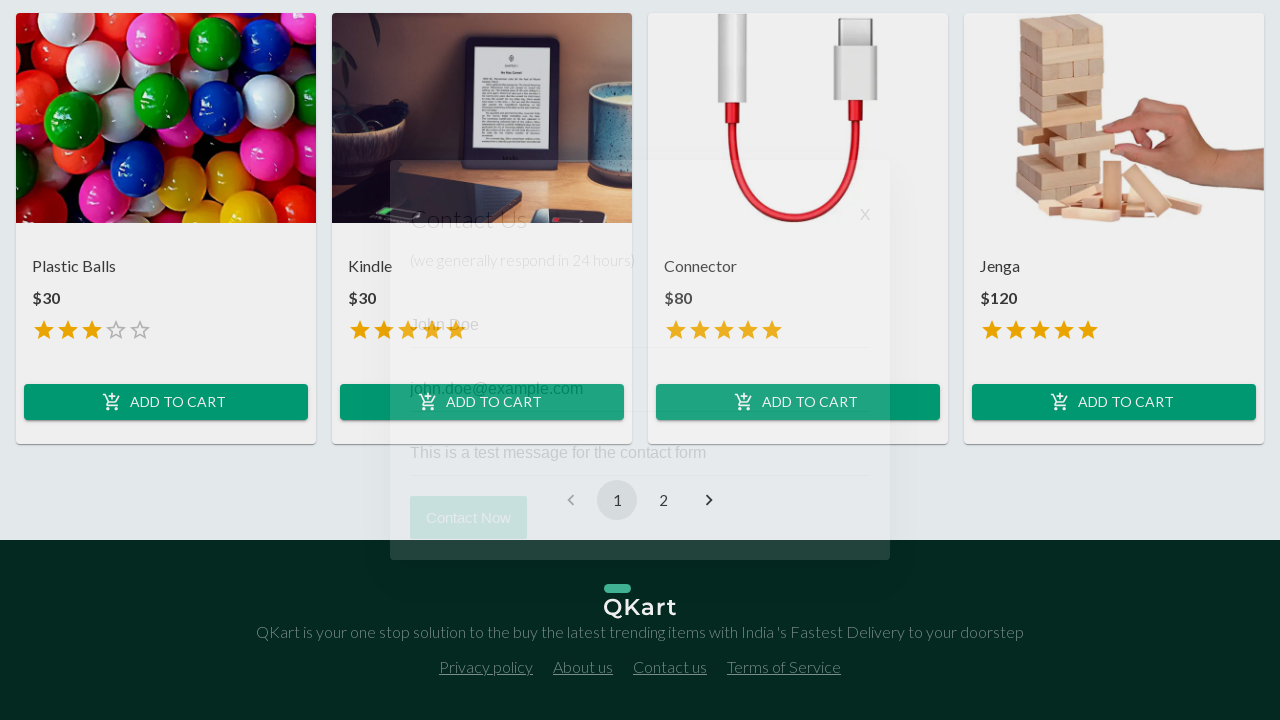

Waited for form submission to complete (2000ms)
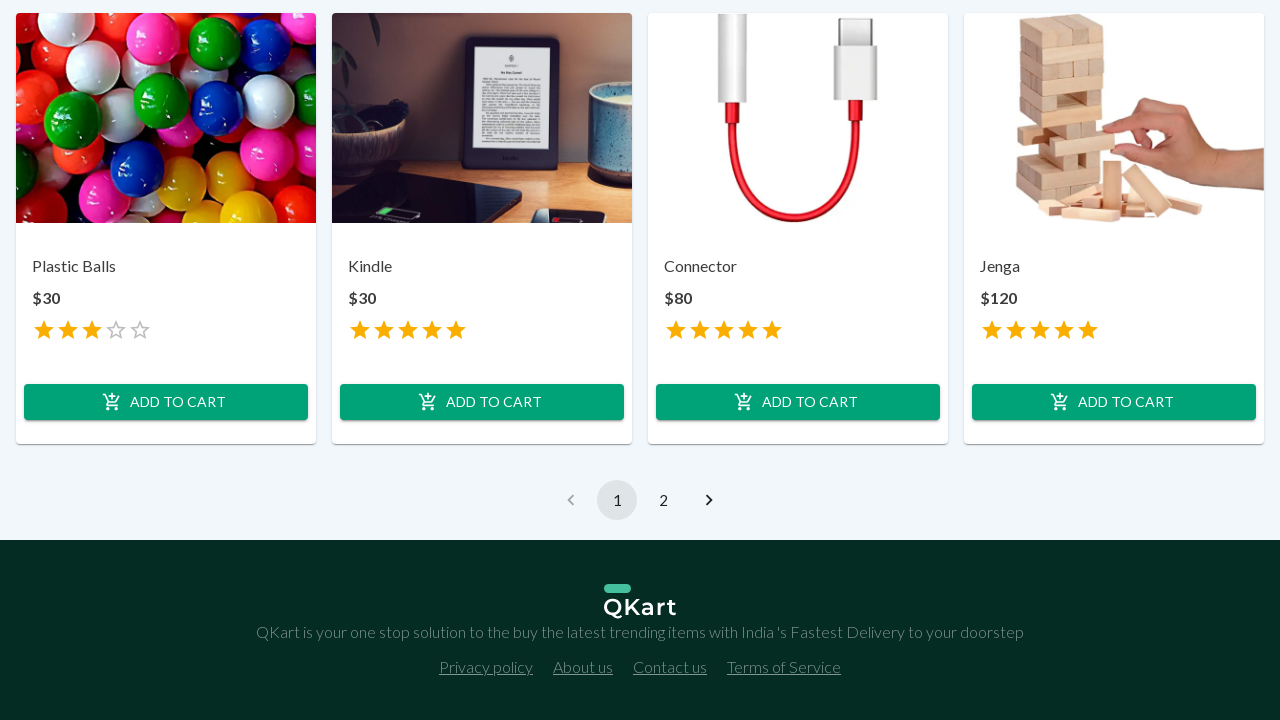

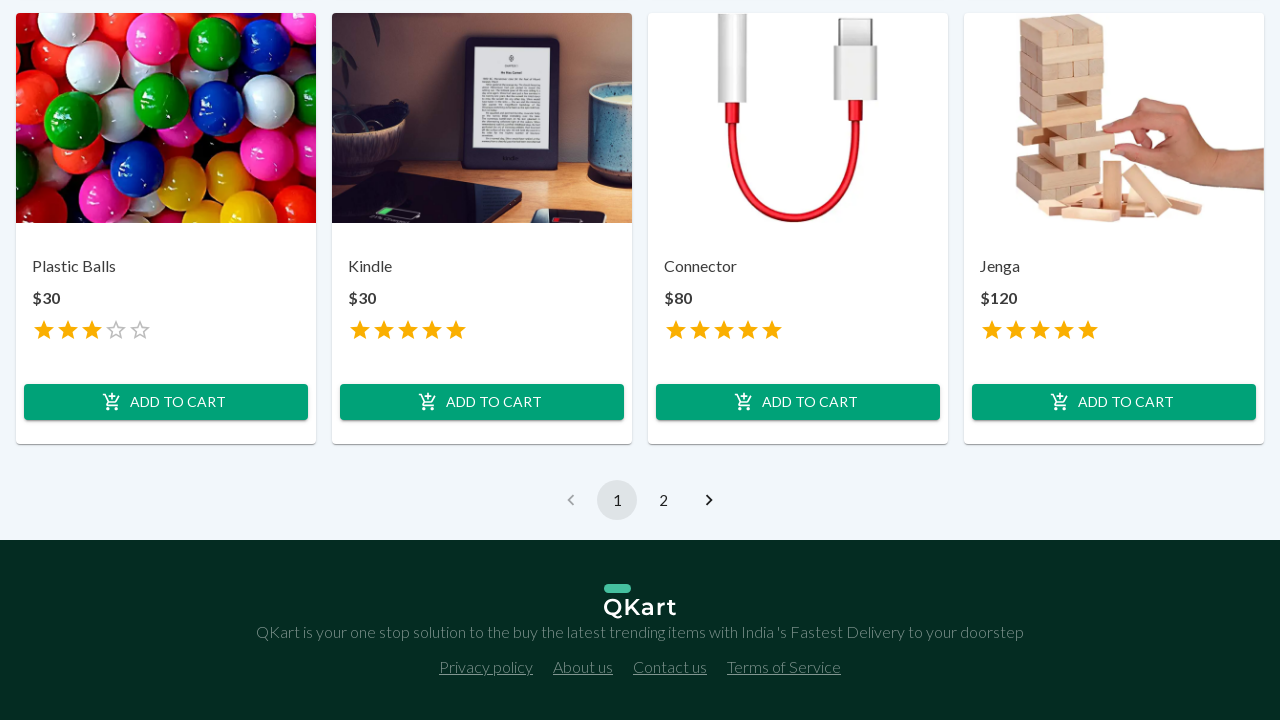